Navigates to HTML Elements section and demonstrates JavaScript evaluation to get page title, URL, and element computed styles

Starting URL: https://techglobal-training.com/frontend

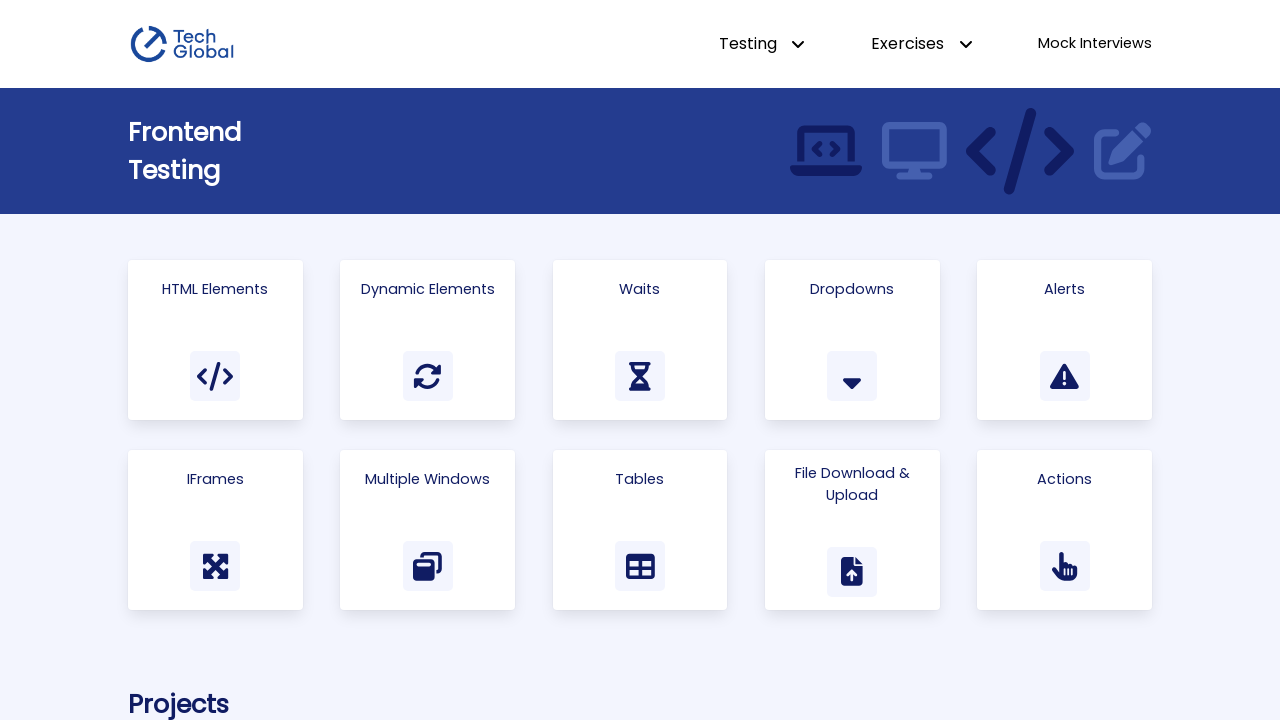

Clicked on 'HTML Elements' link at (215, 289) on text=HTML Elements
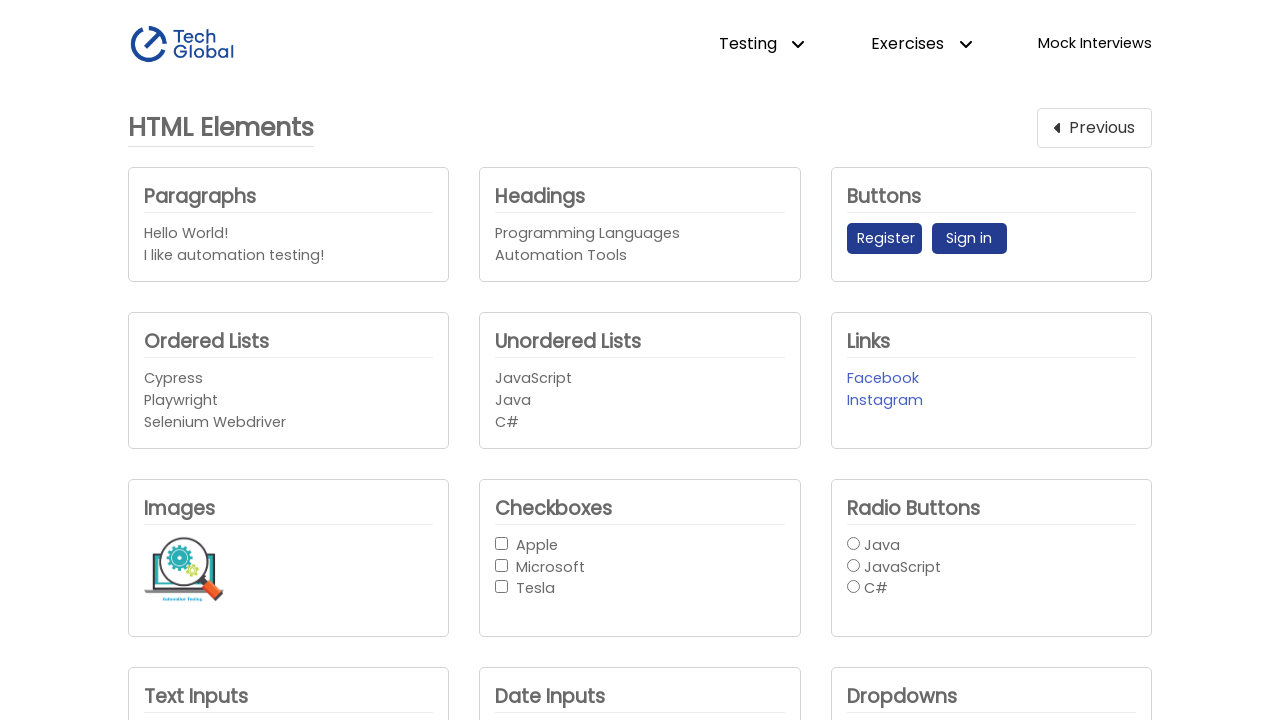

Retrieved page title: TechGlobal Training | HTML Elements
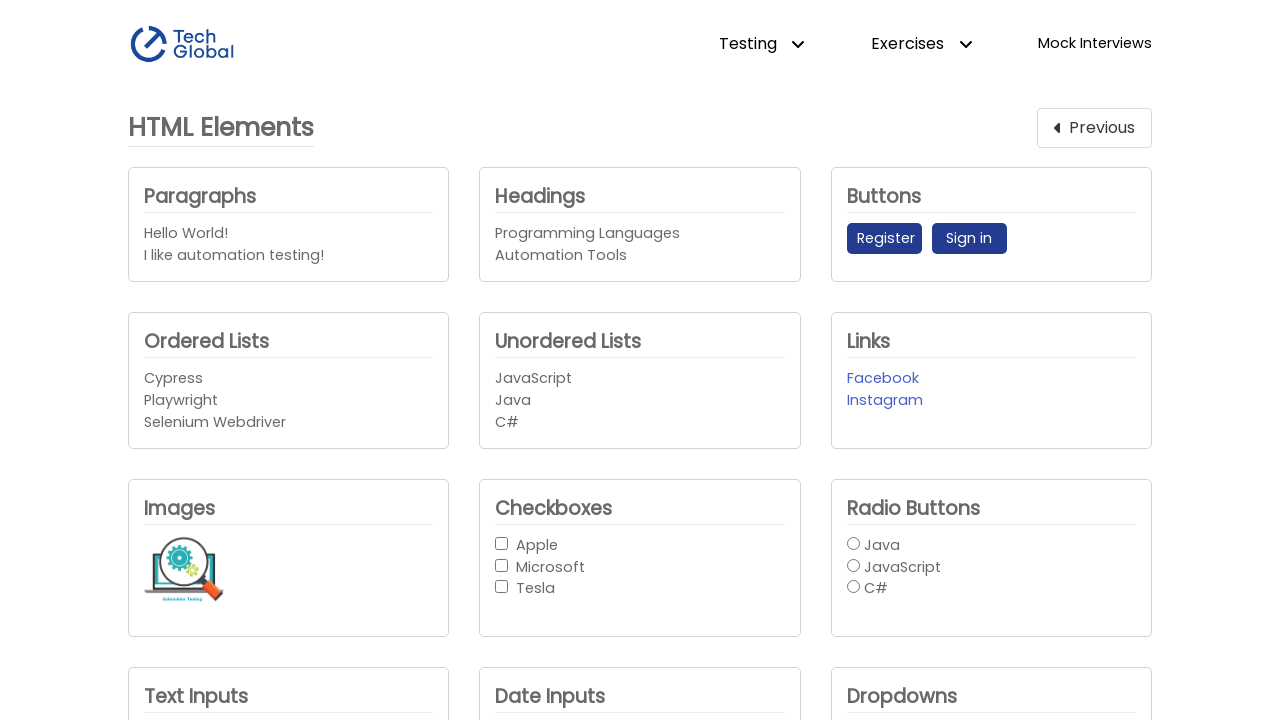

Executed JavaScript to get document title: TechGlobal Training | HTML Elements
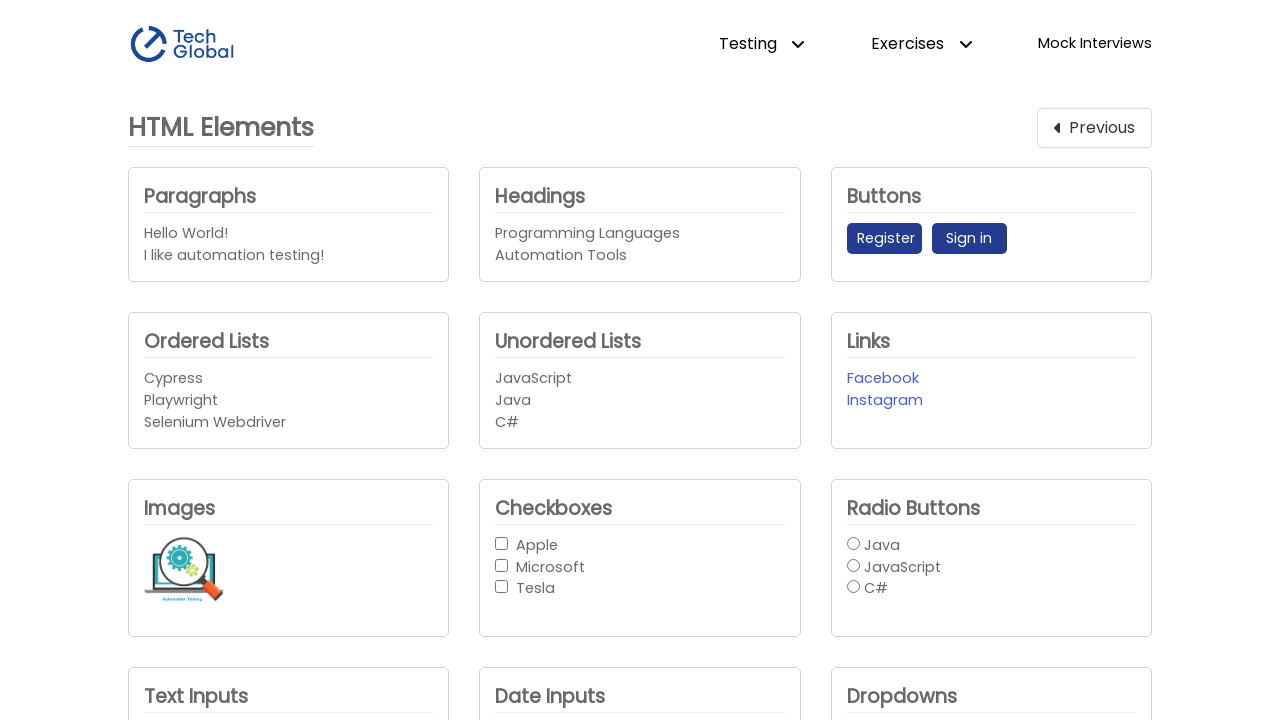

Executed JavaScript to get current URL: https://www.techglobal-training.com/frontend/html-elements
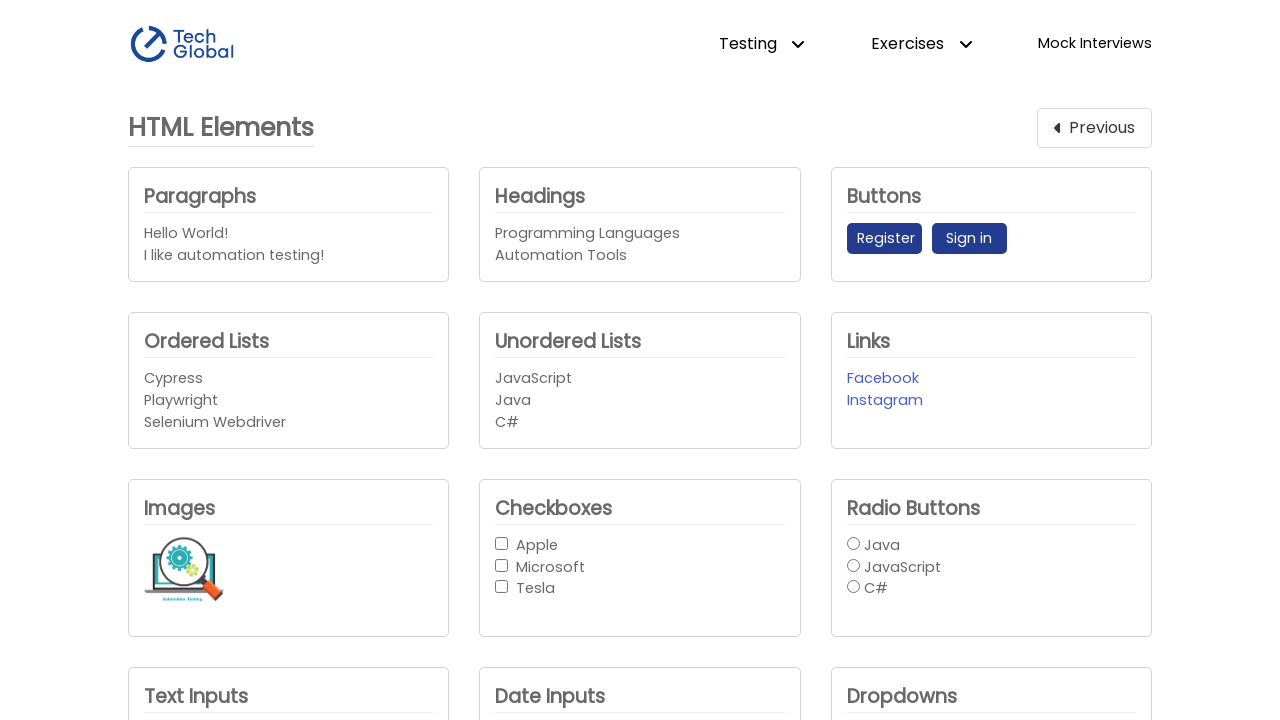

Located and waited for #main_heading element
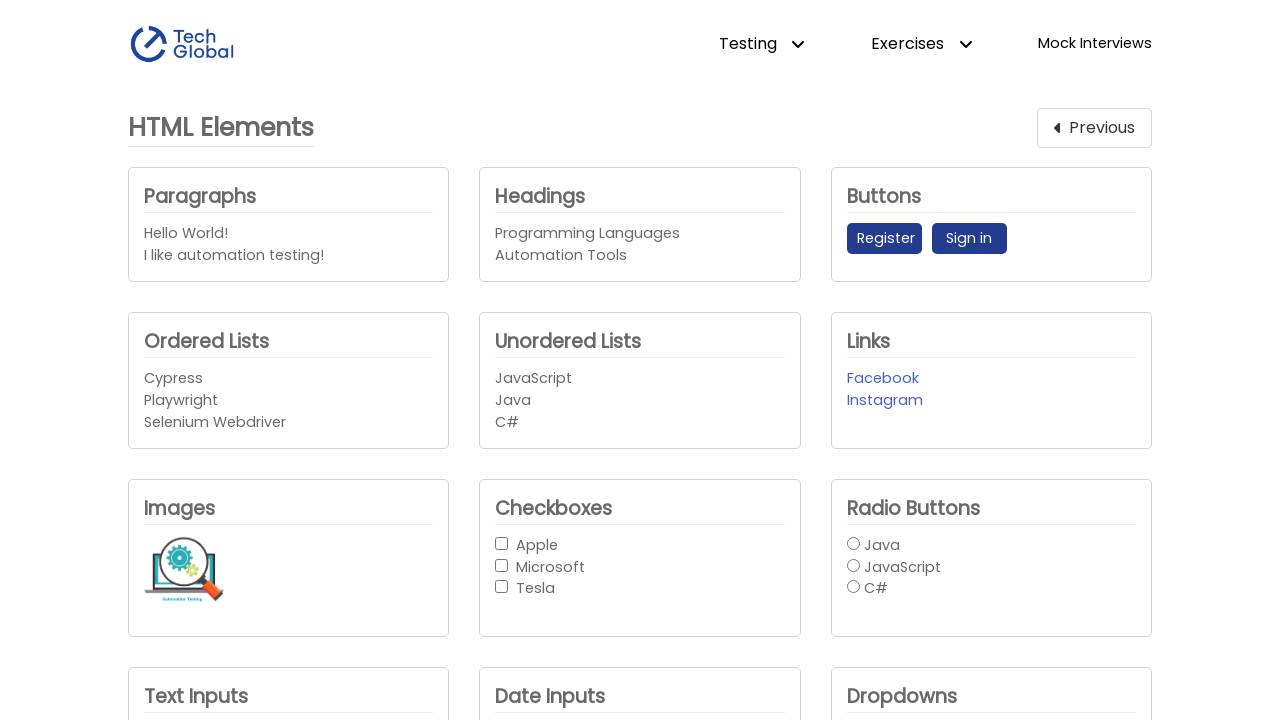

Retrieved computed style color of #main_heading: rgb(105, 105, 105)
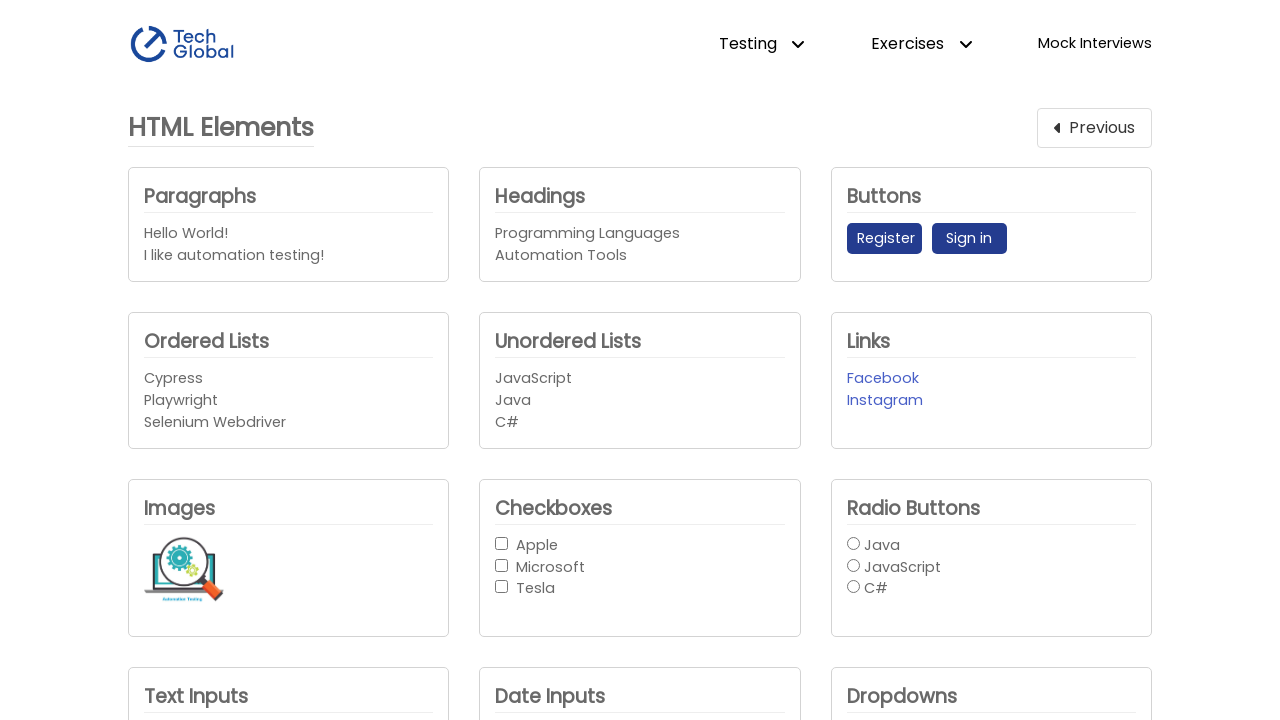

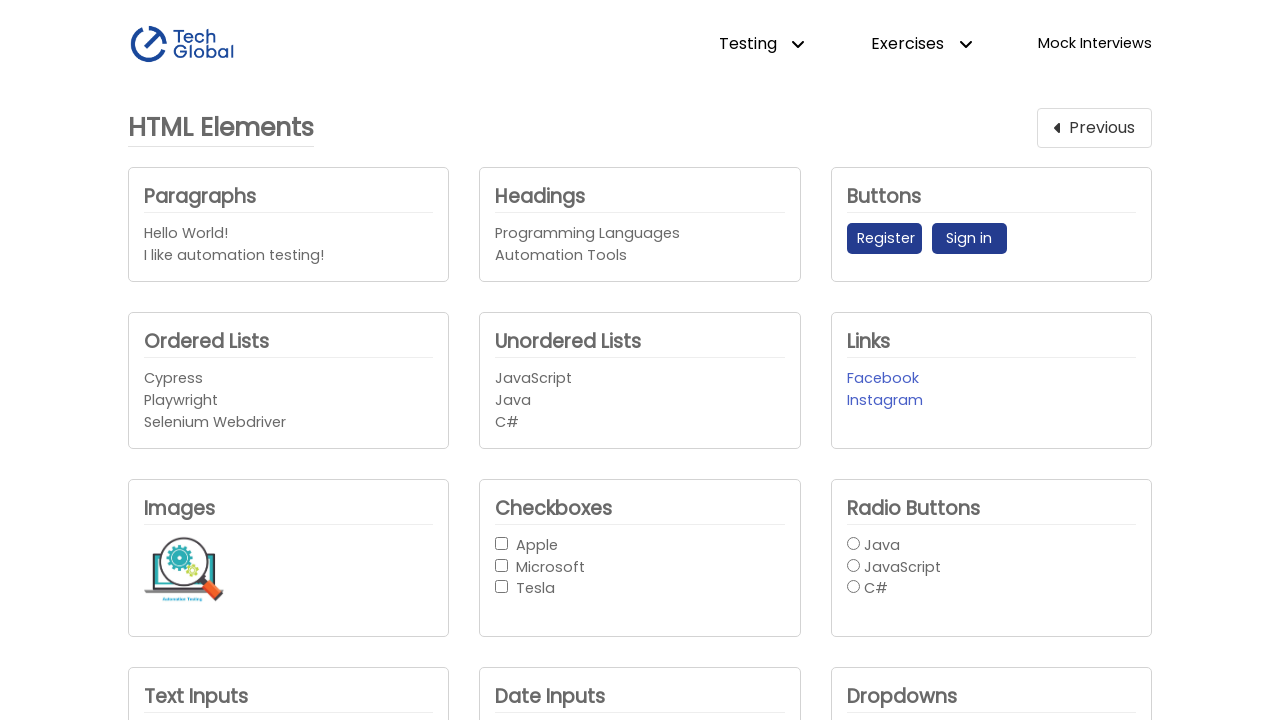